Tests window handling functionality by clicking a link that opens a new window, switching to the child window, verifying content, then switching back to the parent window

Starting URL: https://the-internet.herokuapp.com/windows

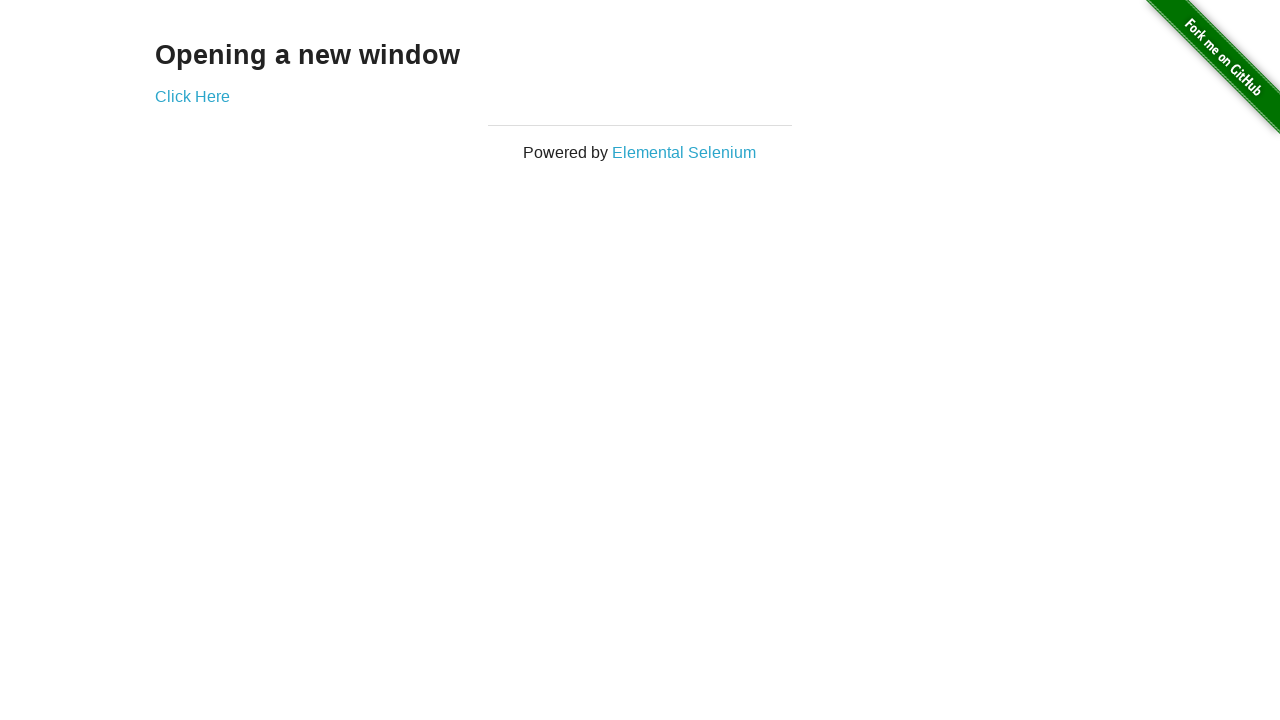

Clicked 'Click Here' link to open new window at (192, 96) on text=Click Here
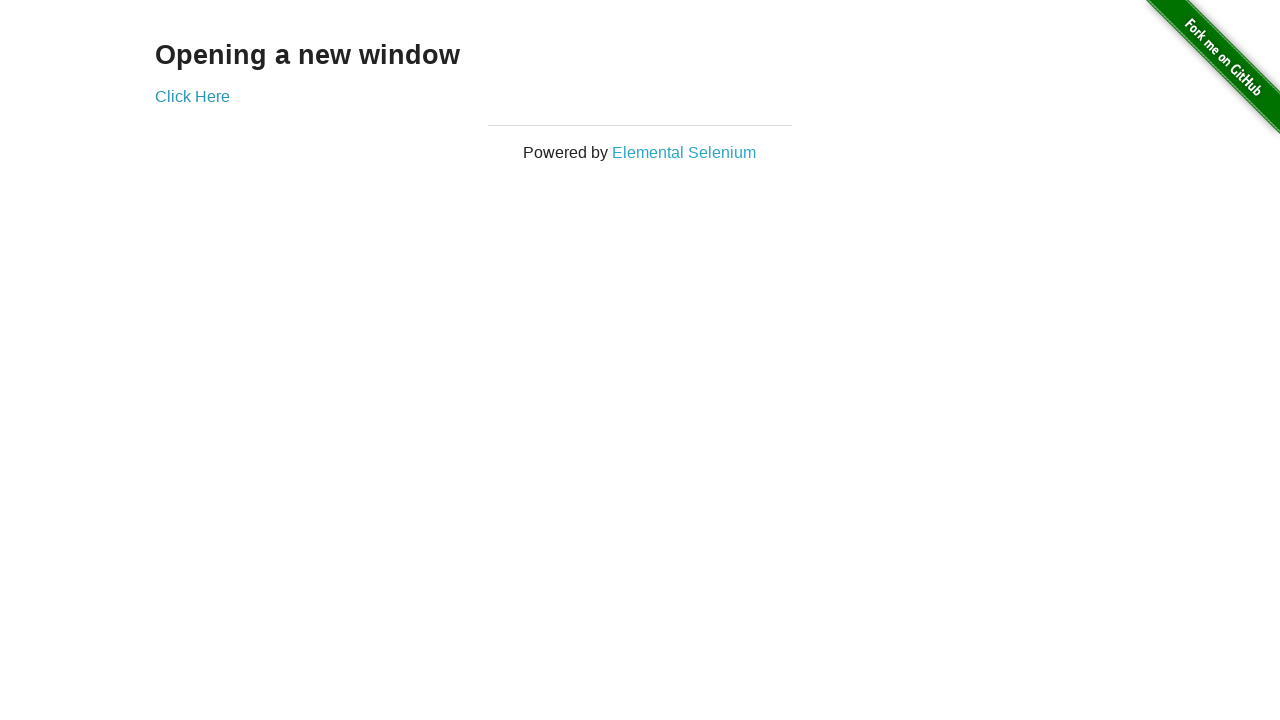

Captured new child window page object
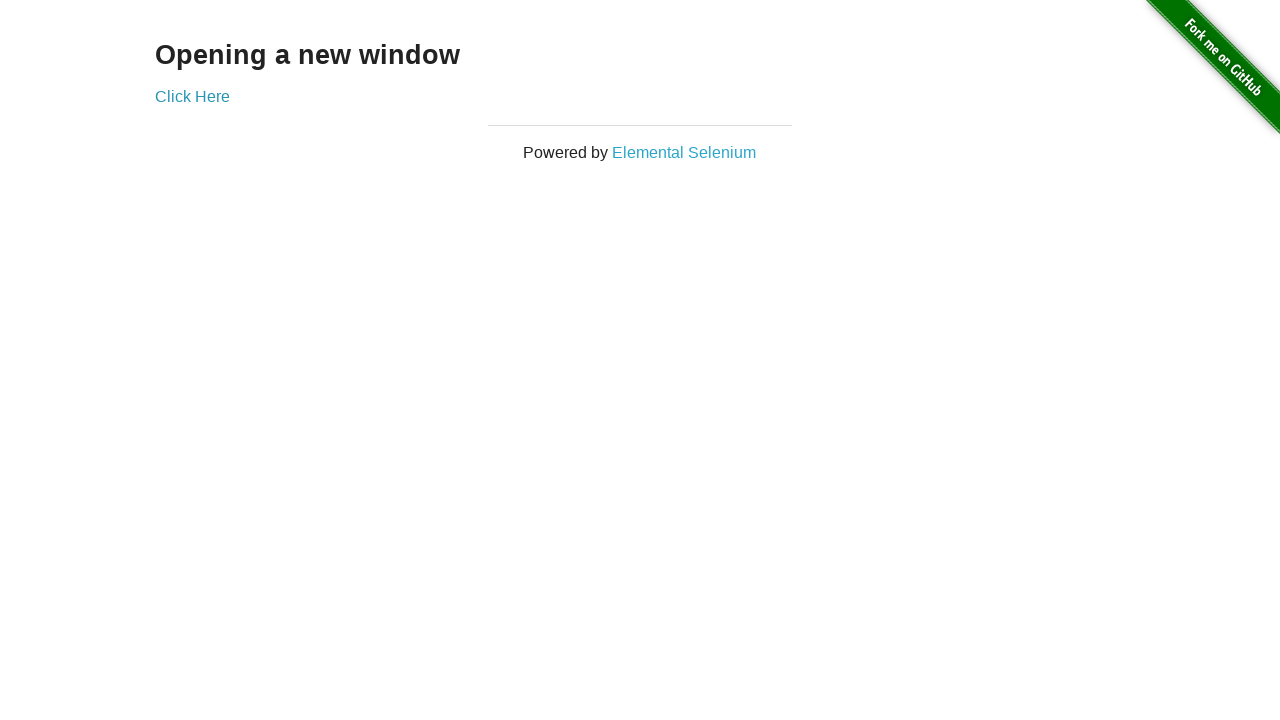

Child window loaded and h3 element appeared
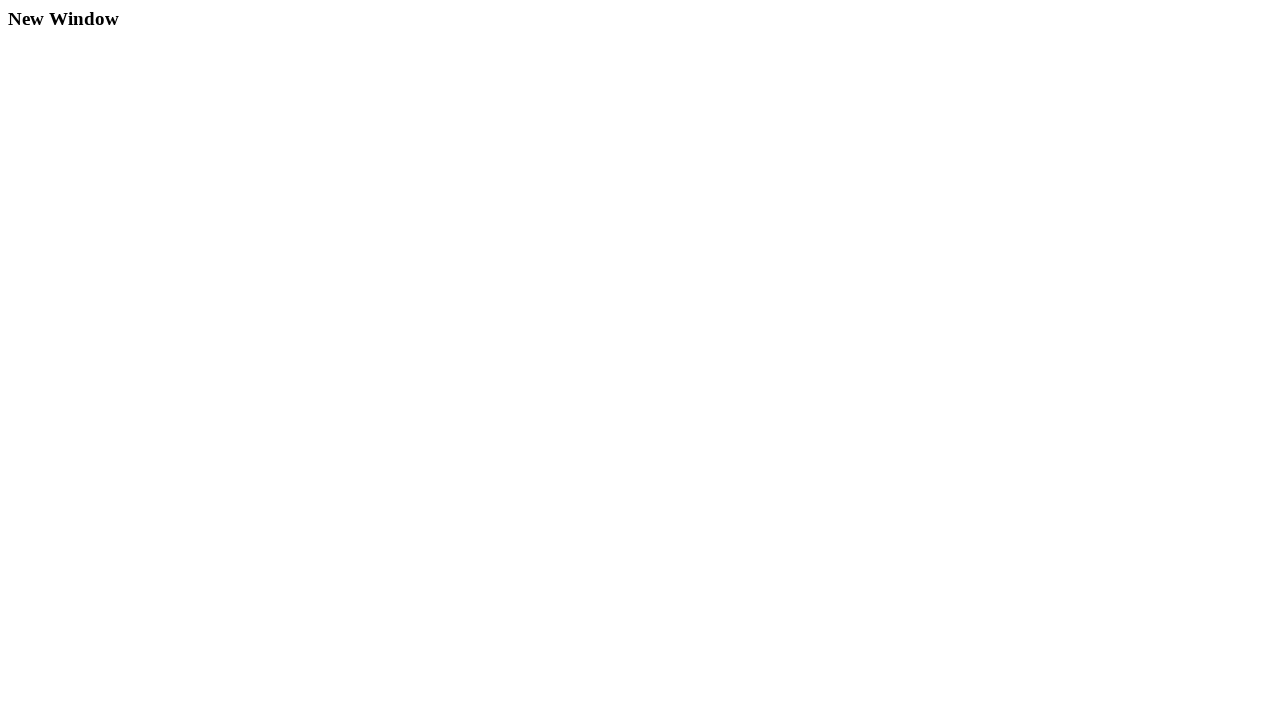

Closed child window
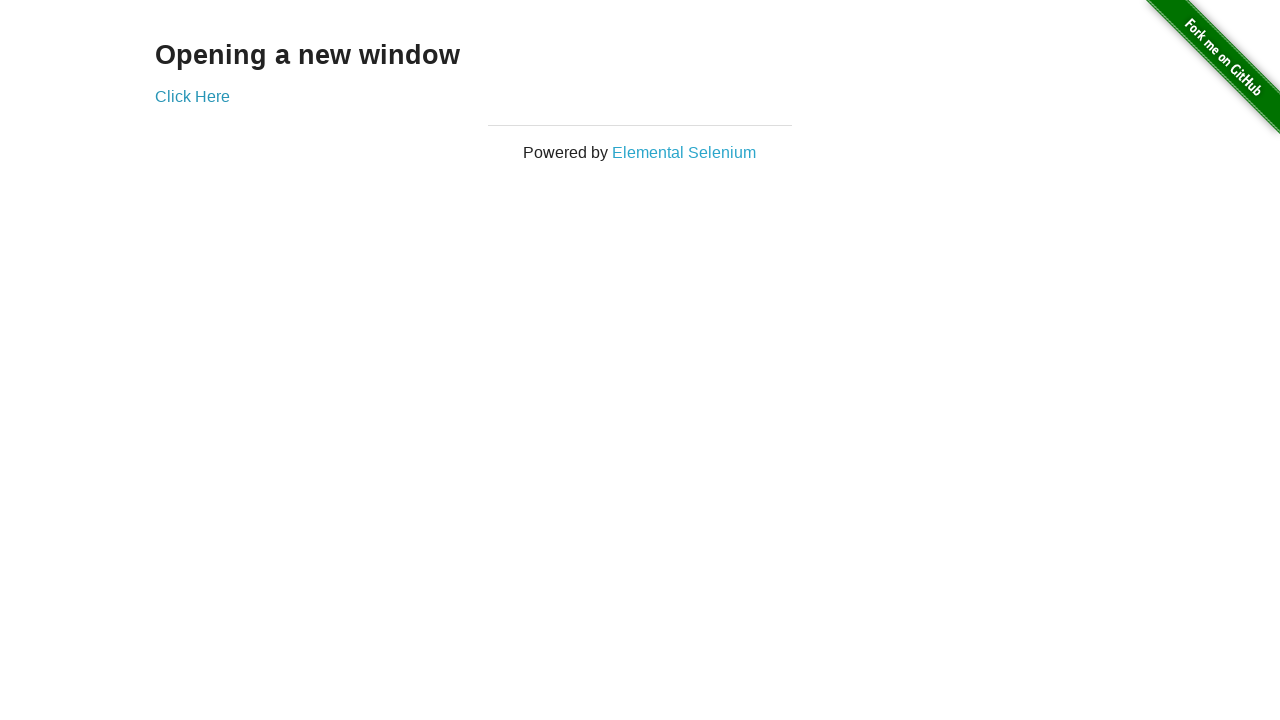

Parent window h3 element is still accessible after child window closure
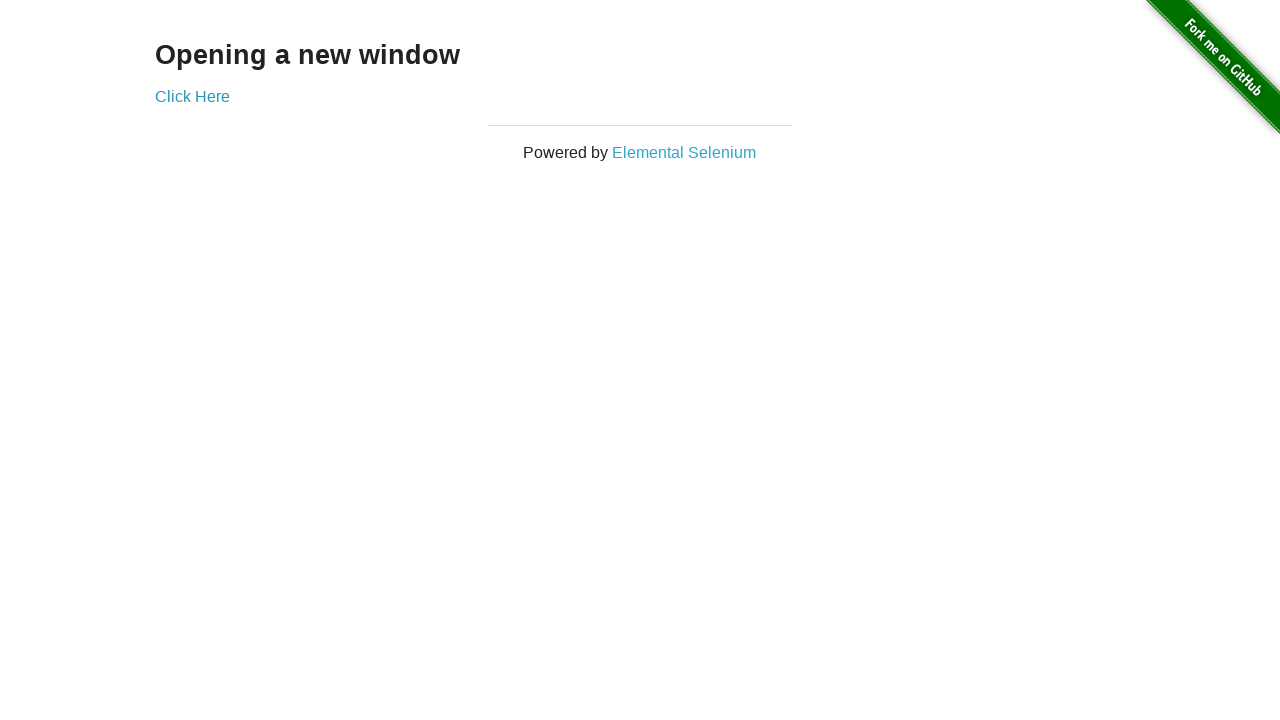

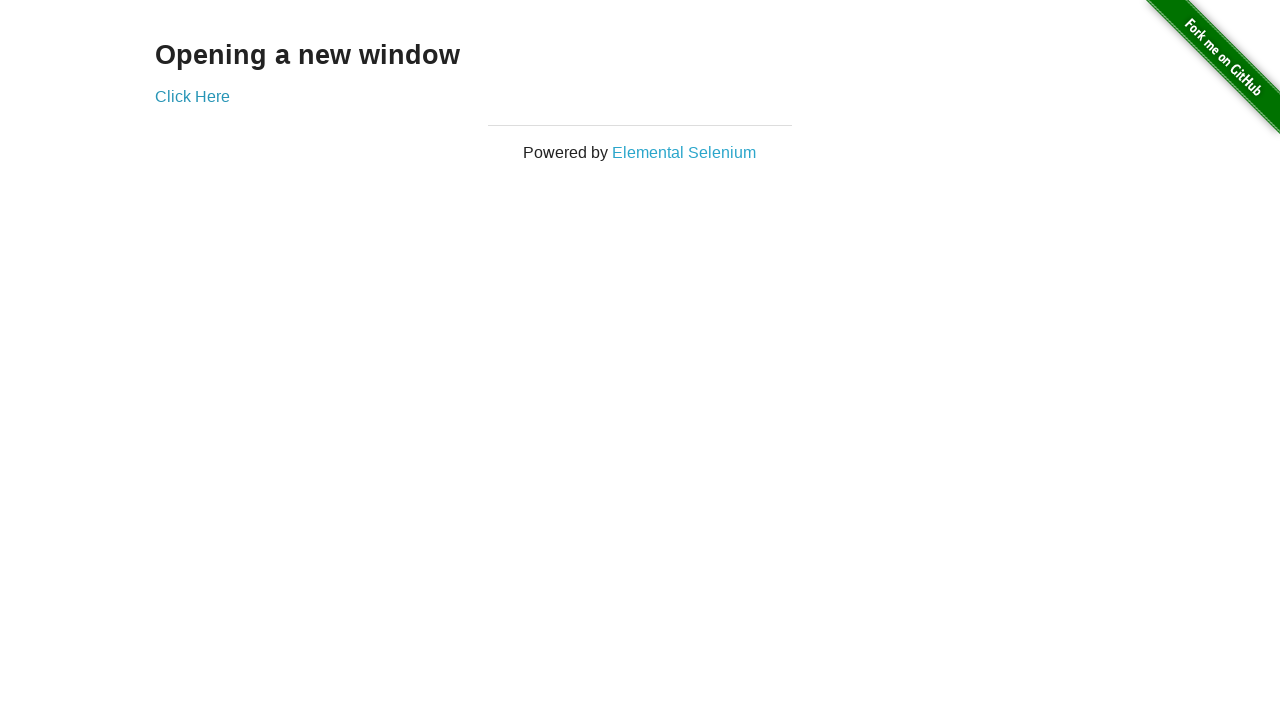